Tests filtering to display only active (not completed) items

Starting URL: https://demo.playwright.dev/todomvc

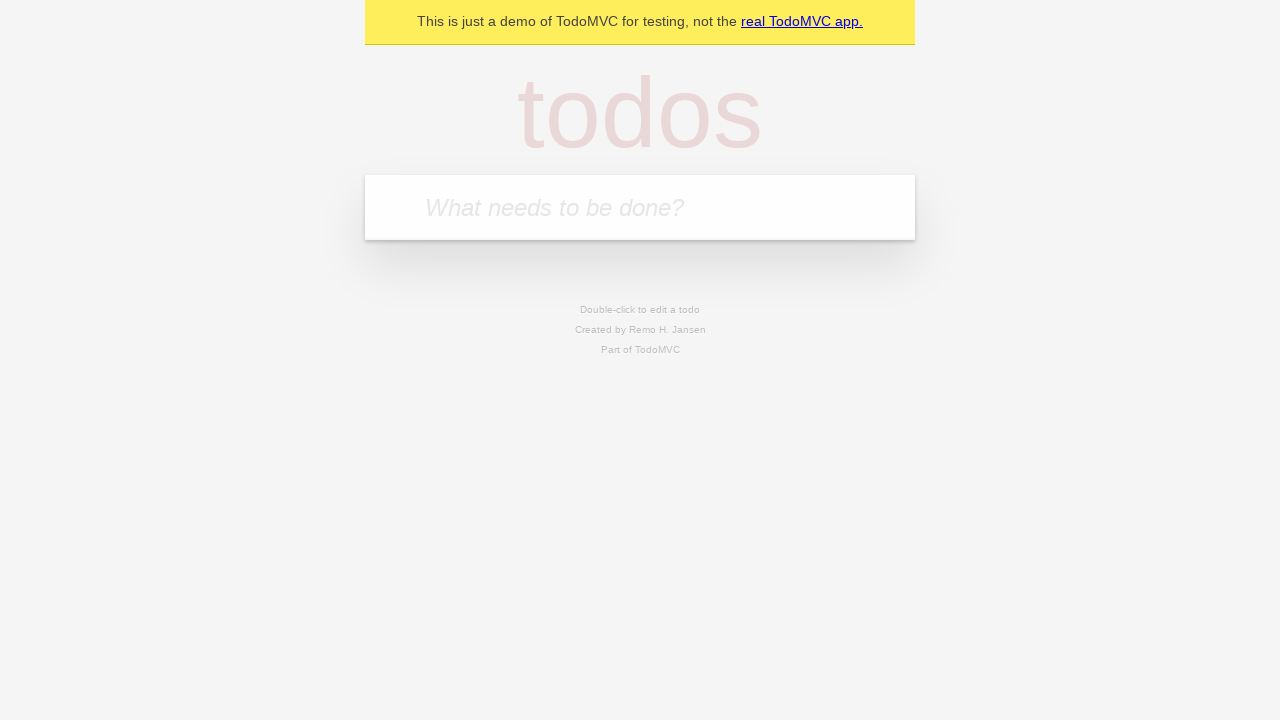

Filled todo input with 'buy some cheese' on internal:attr=[placeholder="What needs to be done?"i]
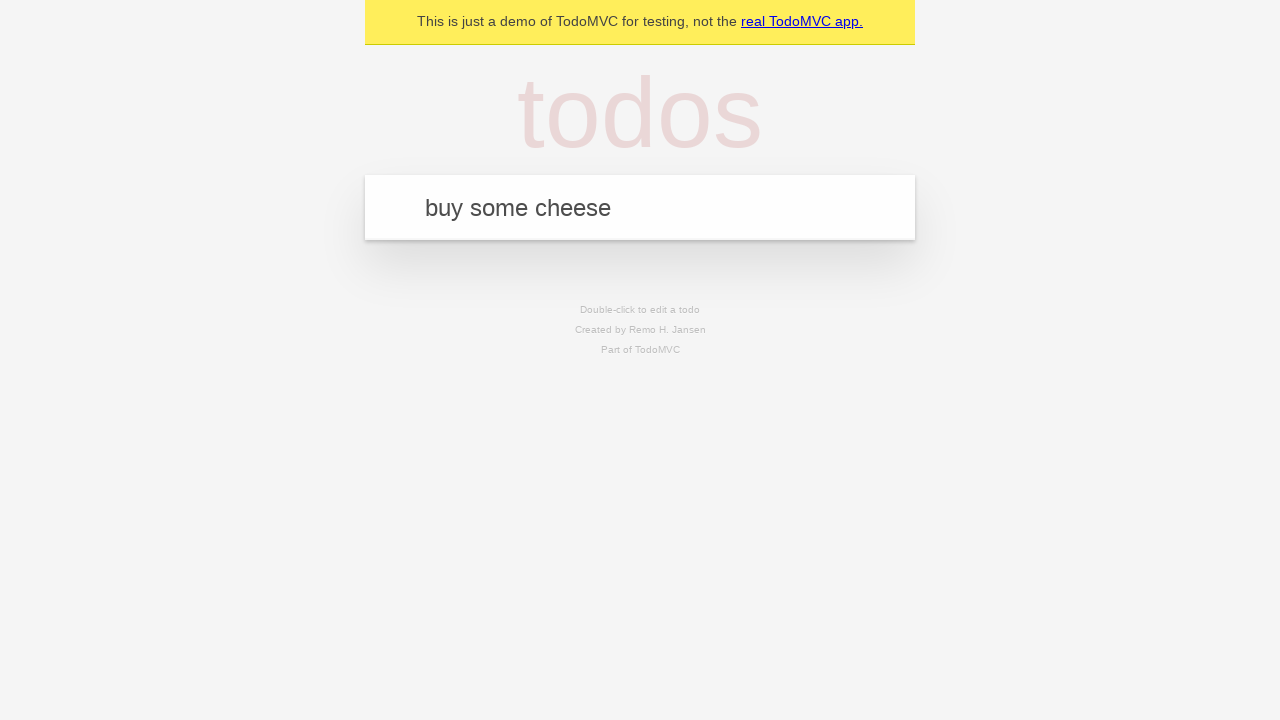

Pressed Enter to add first todo item on internal:attr=[placeholder="What needs to be done?"i]
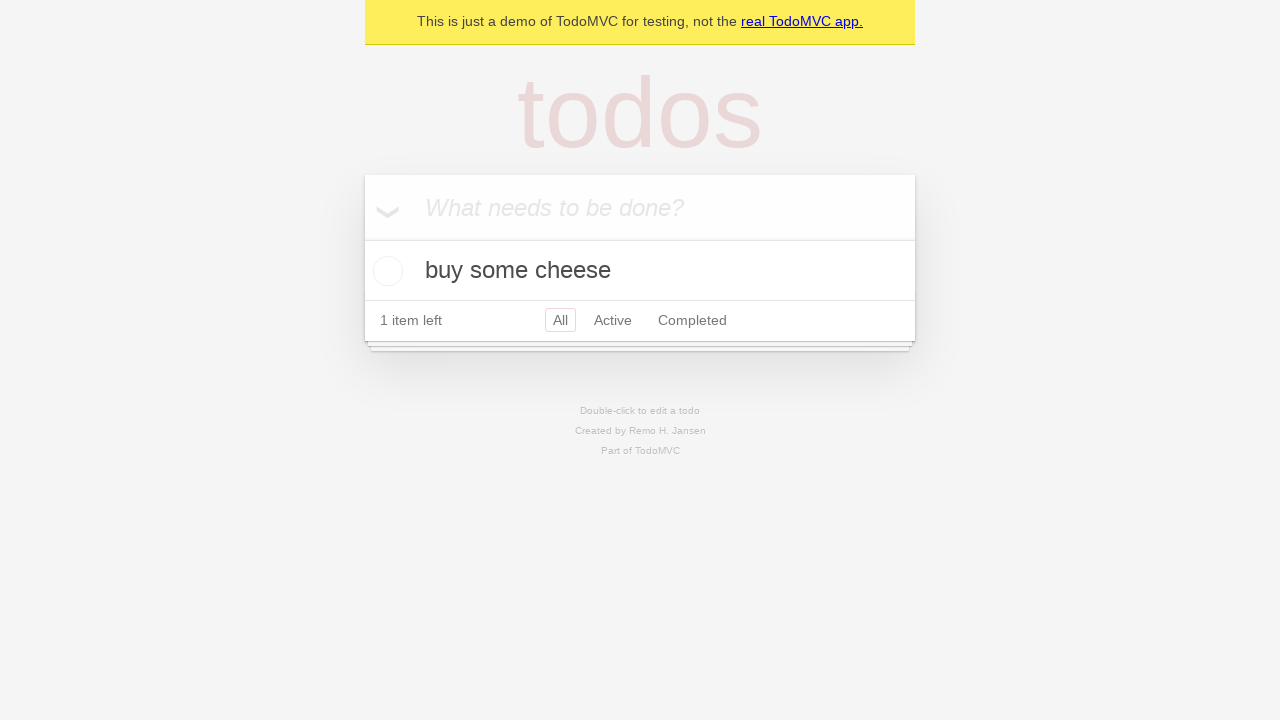

Filled todo input with 'feed the cat' on internal:attr=[placeholder="What needs to be done?"i]
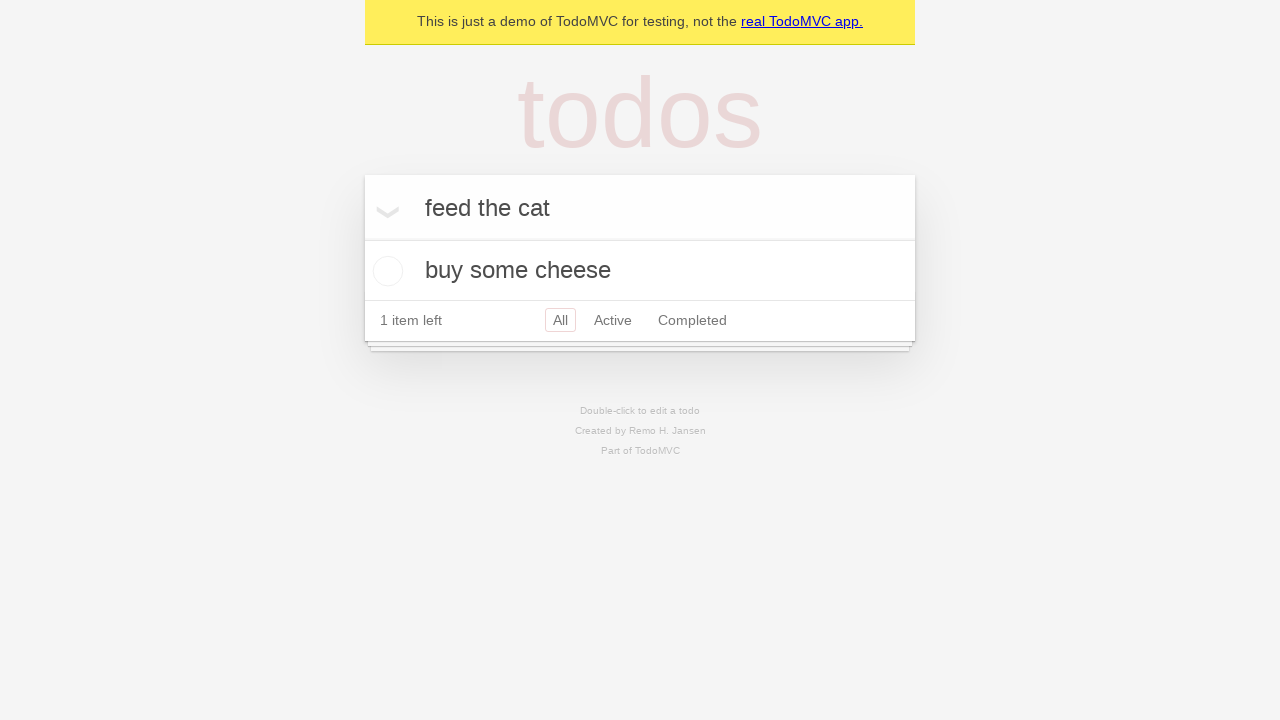

Pressed Enter to add second todo item on internal:attr=[placeholder="What needs to be done?"i]
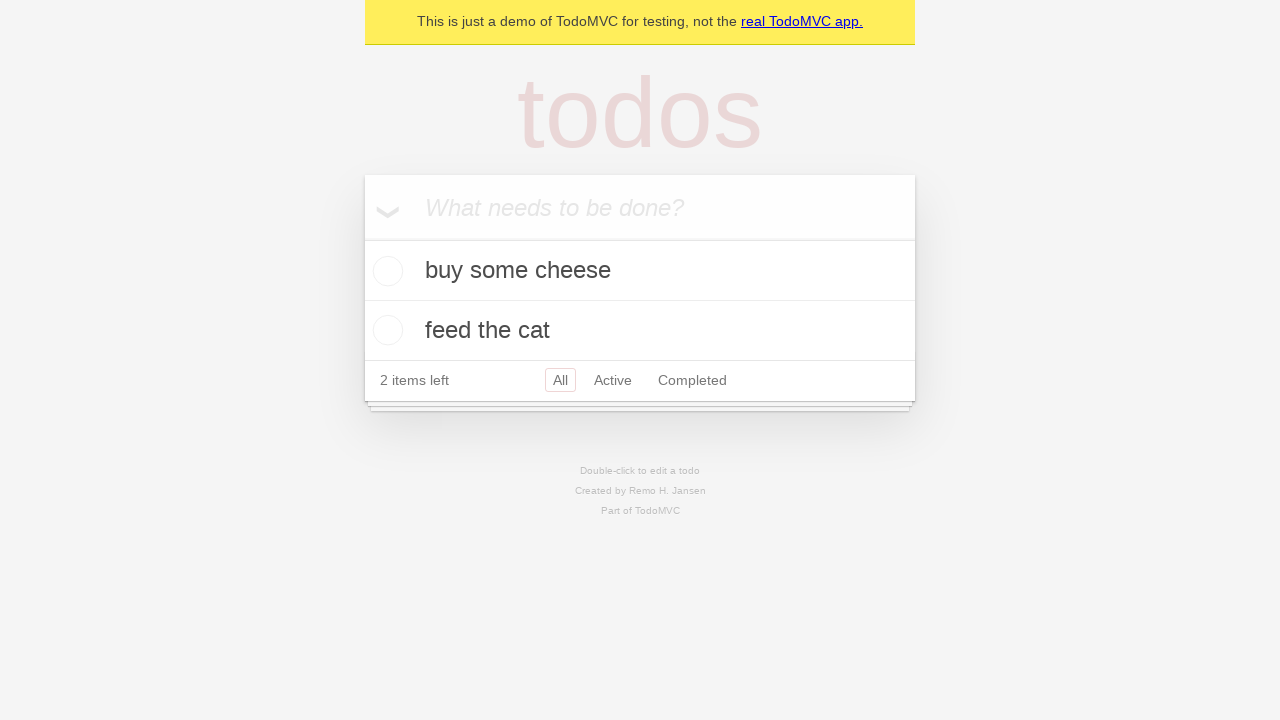

Filled todo input with 'book a doctors appointment' on internal:attr=[placeholder="What needs to be done?"i]
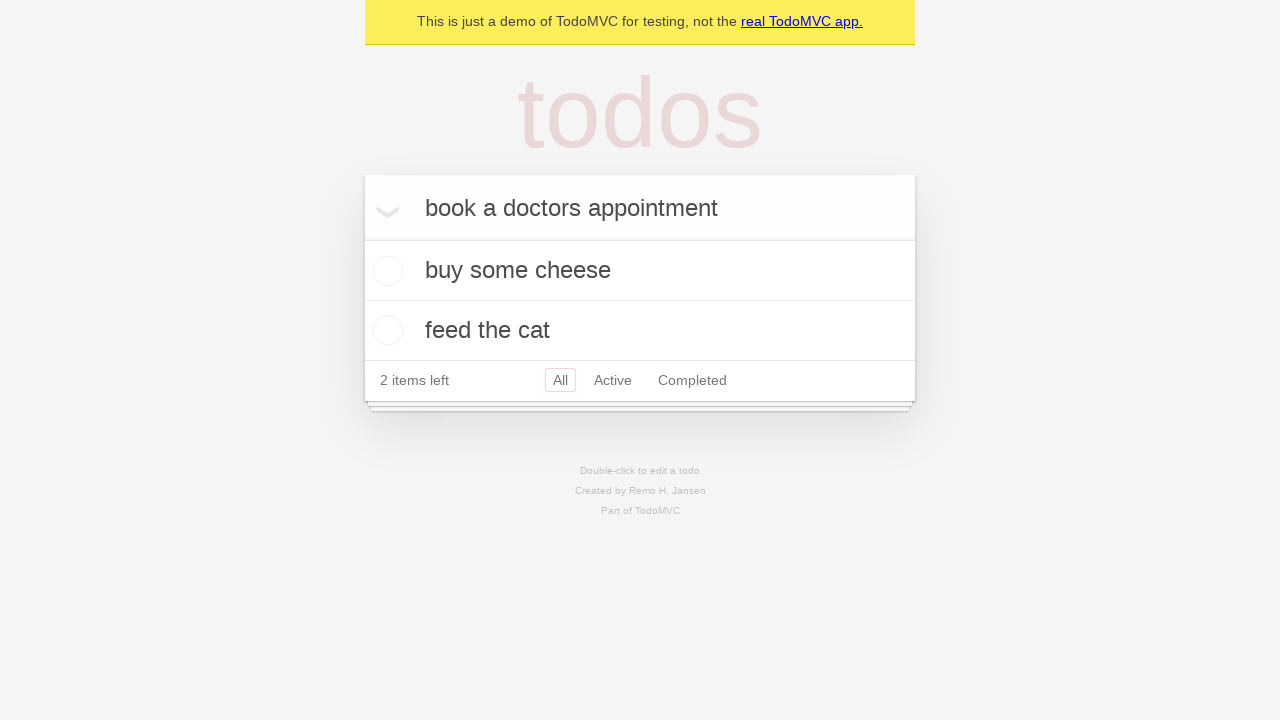

Pressed Enter to add third todo item on internal:attr=[placeholder="What needs to be done?"i]
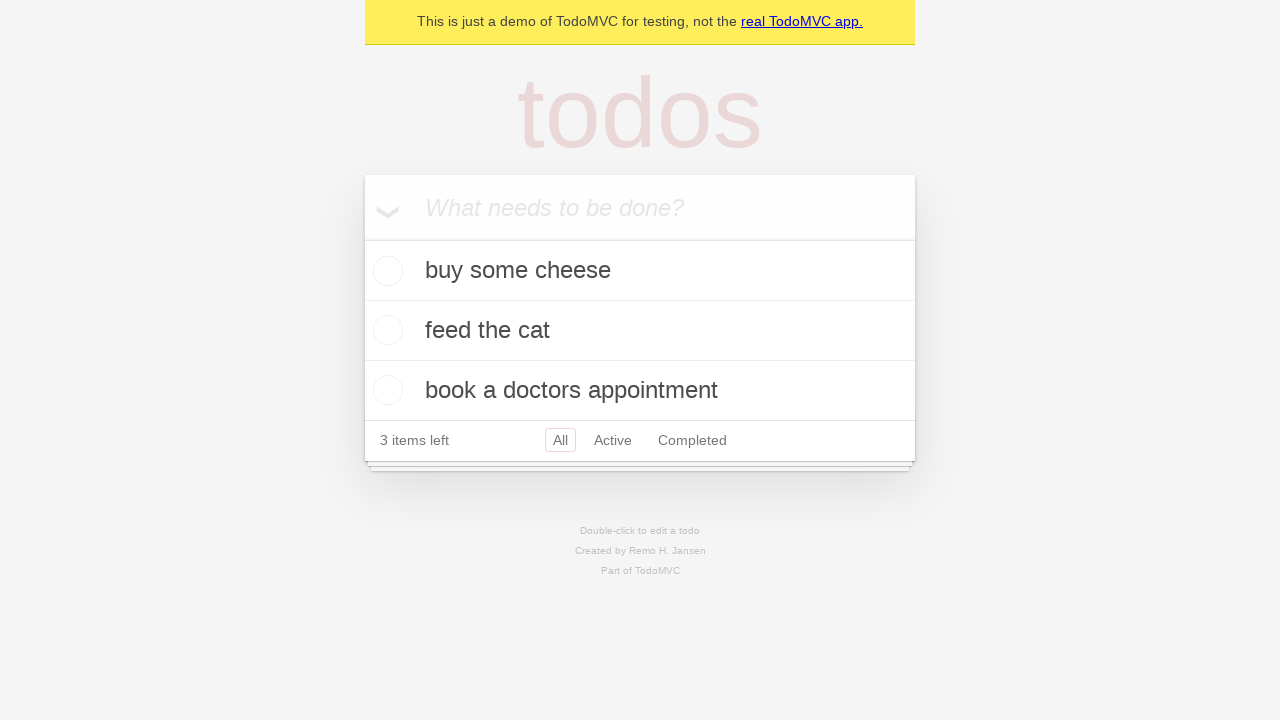

Checked the second todo item to mark it as completed at (385, 330) on internal:testid=[data-testid="todo-item"s] >> nth=1 >> internal:role=checkbox
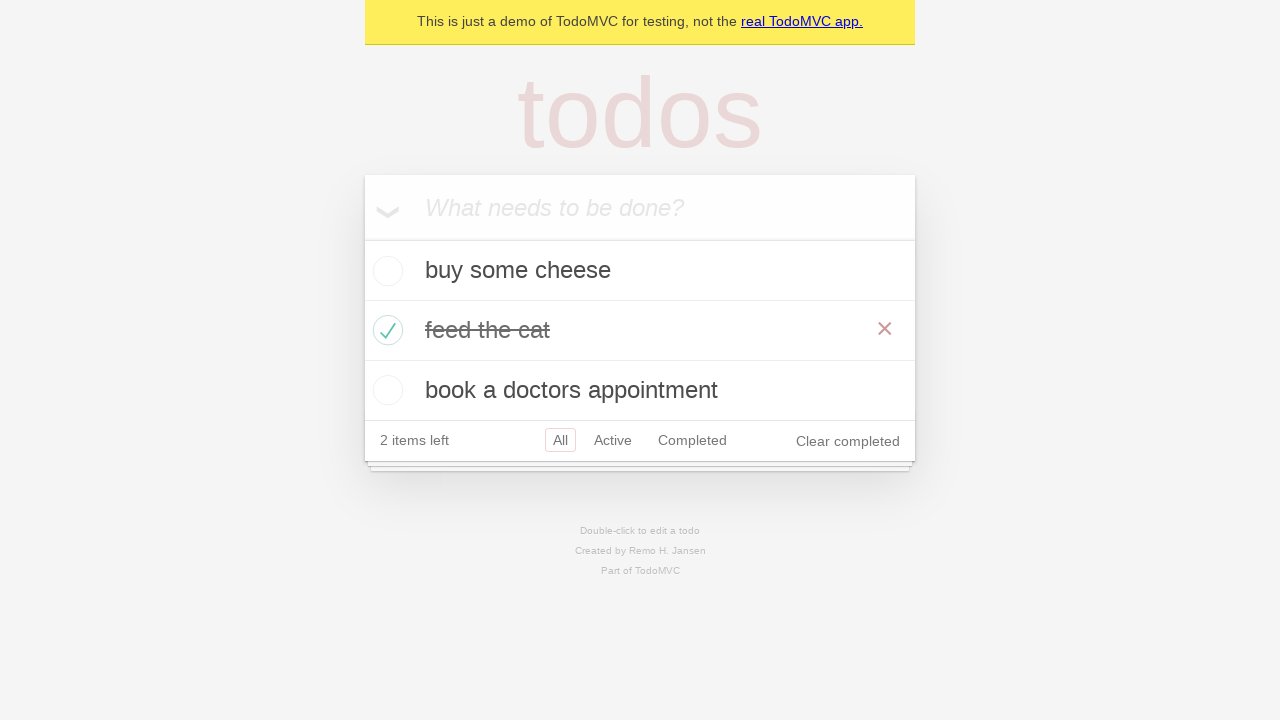

Clicked Active filter to display only active items at (613, 440) on internal:role=link[name="Active"i]
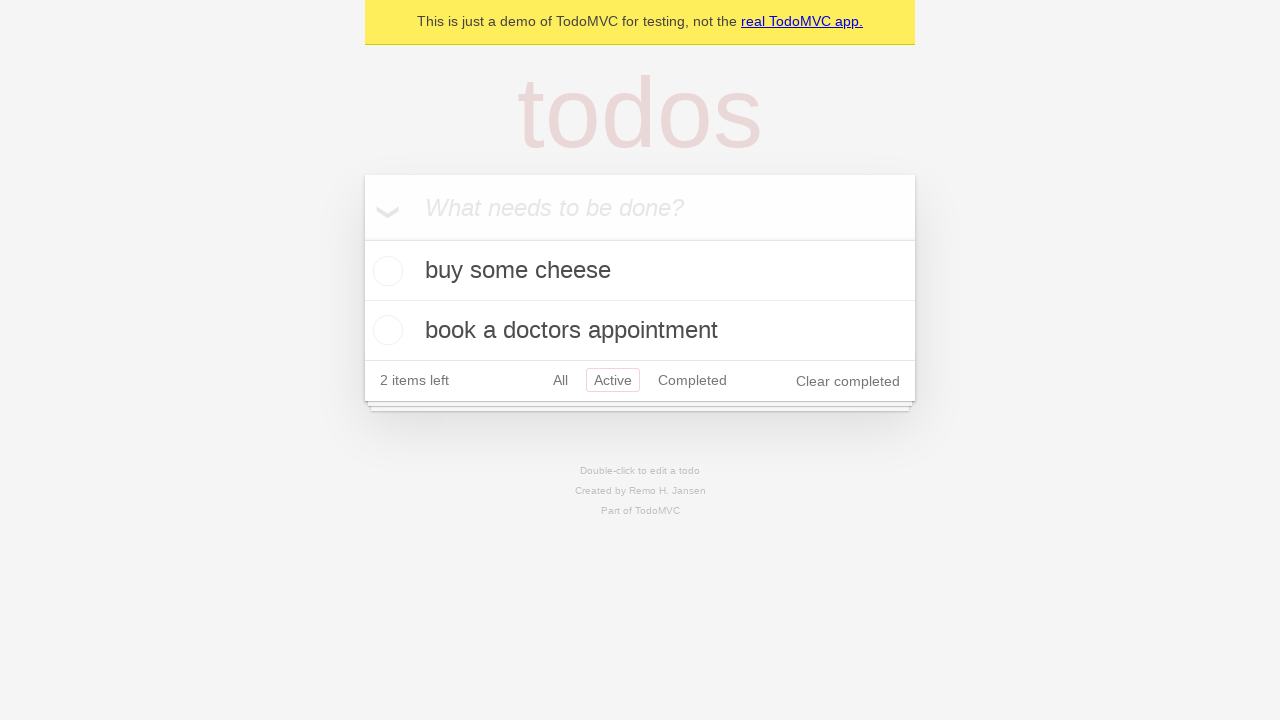

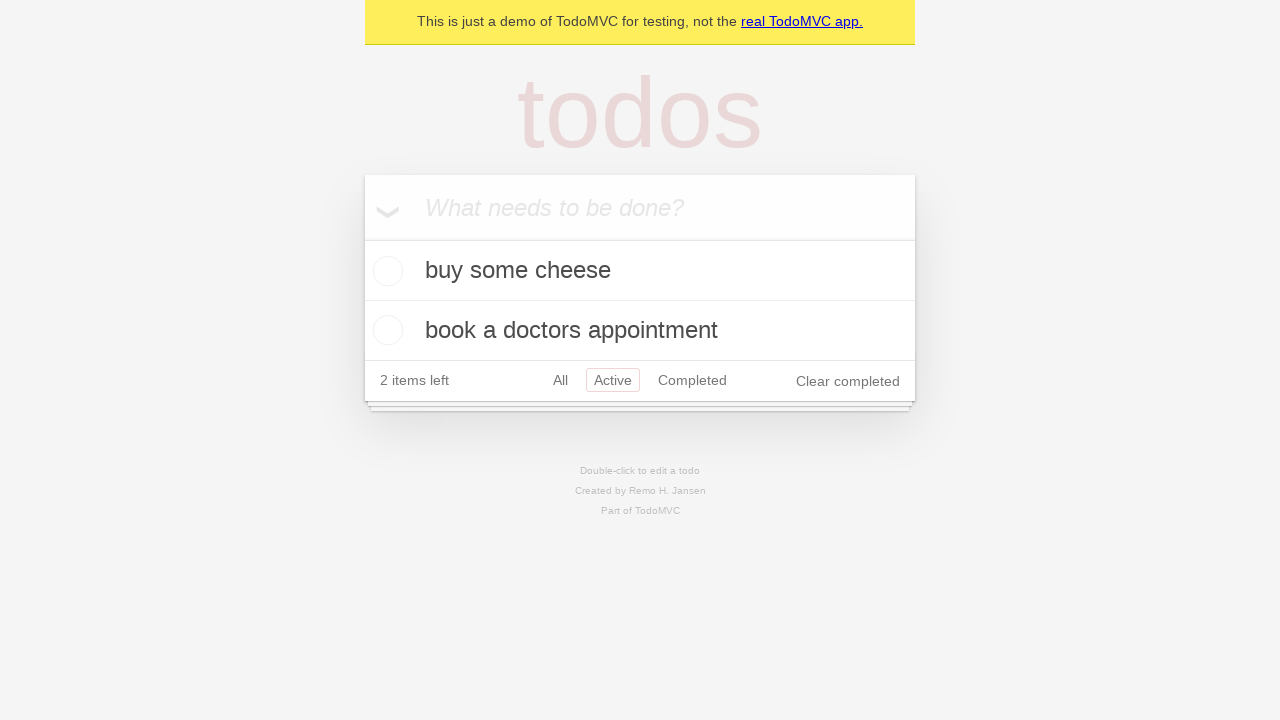